Tests explicit wait for element visibility by clicking a Start button, waiting for the result text to become visible, and verifying it shows "Hello World!"

Starting URL: https://automationfc.github.io/dynamic-loading/

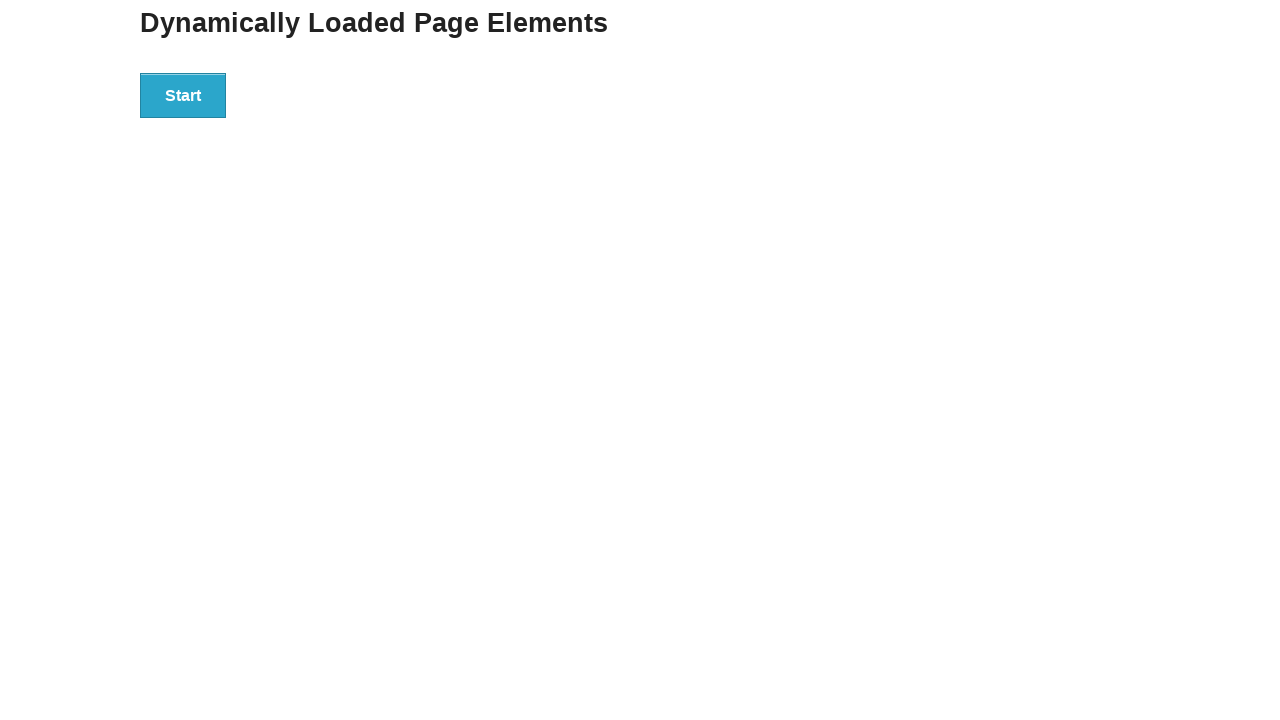

Clicked Start button to initiate dynamic loading at (183, 95) on xpath=//div[@id='start']/button
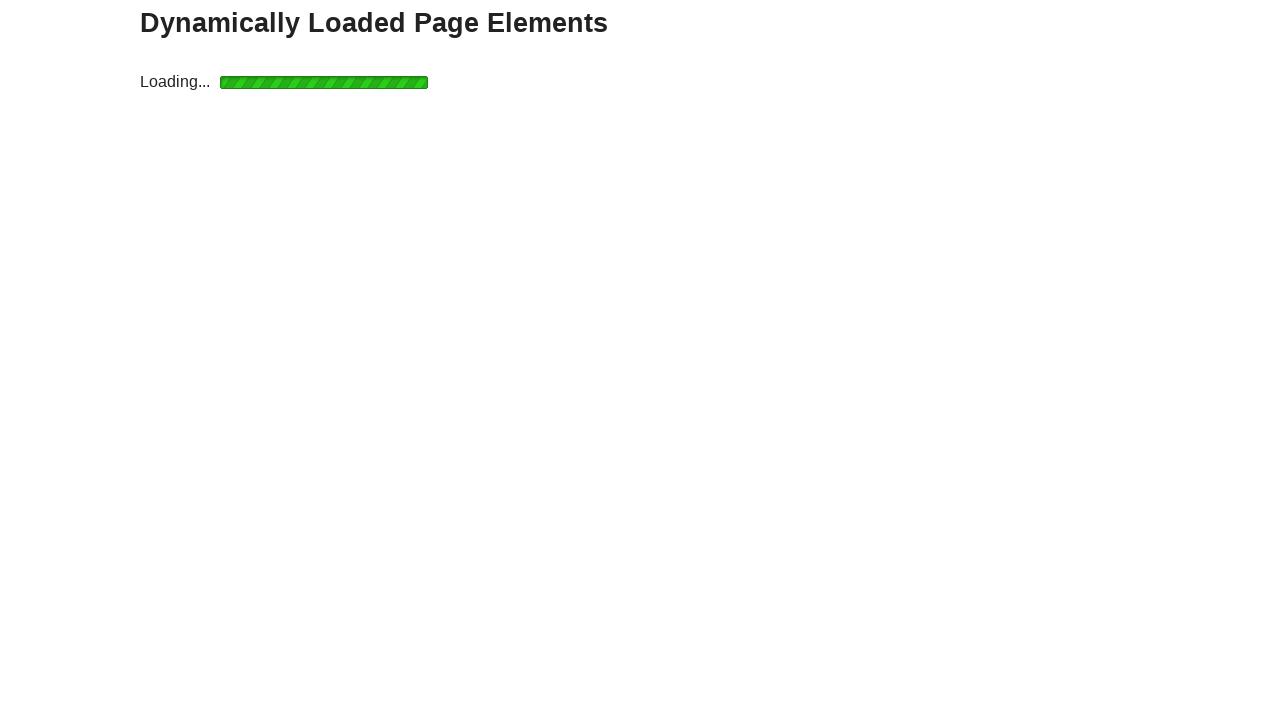

Waited for result text to become visible
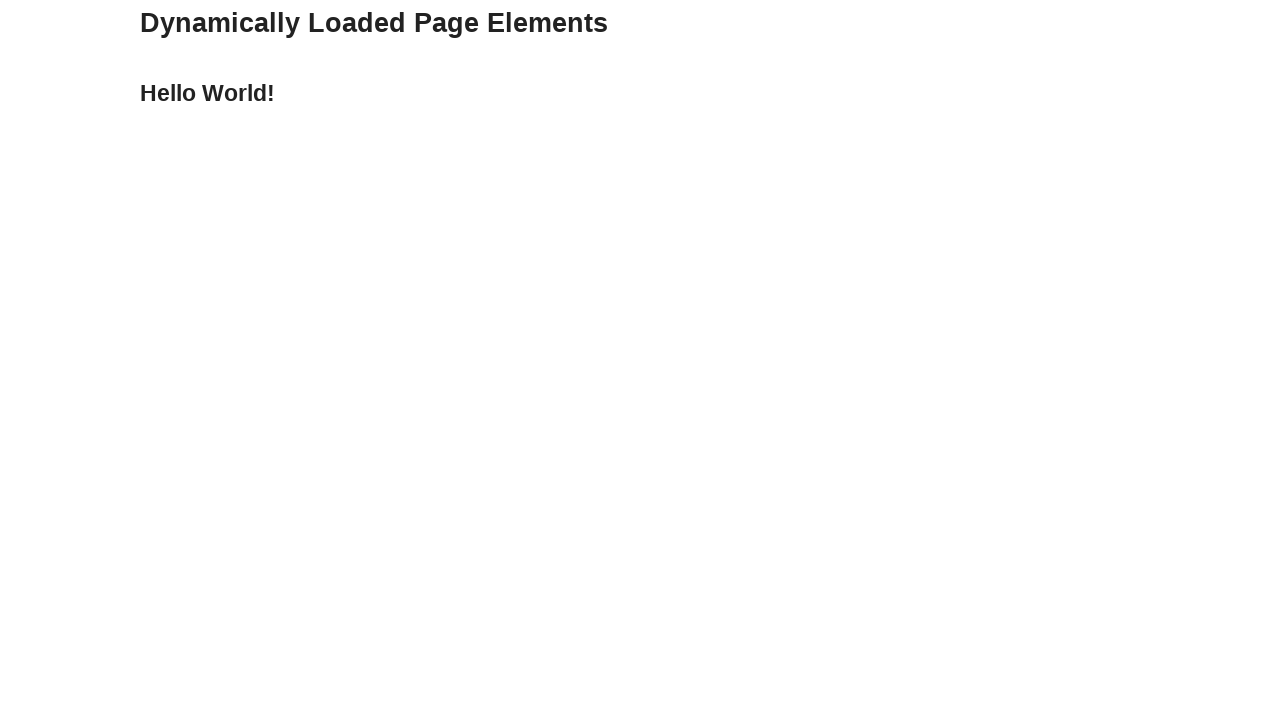

Retrieved result text content
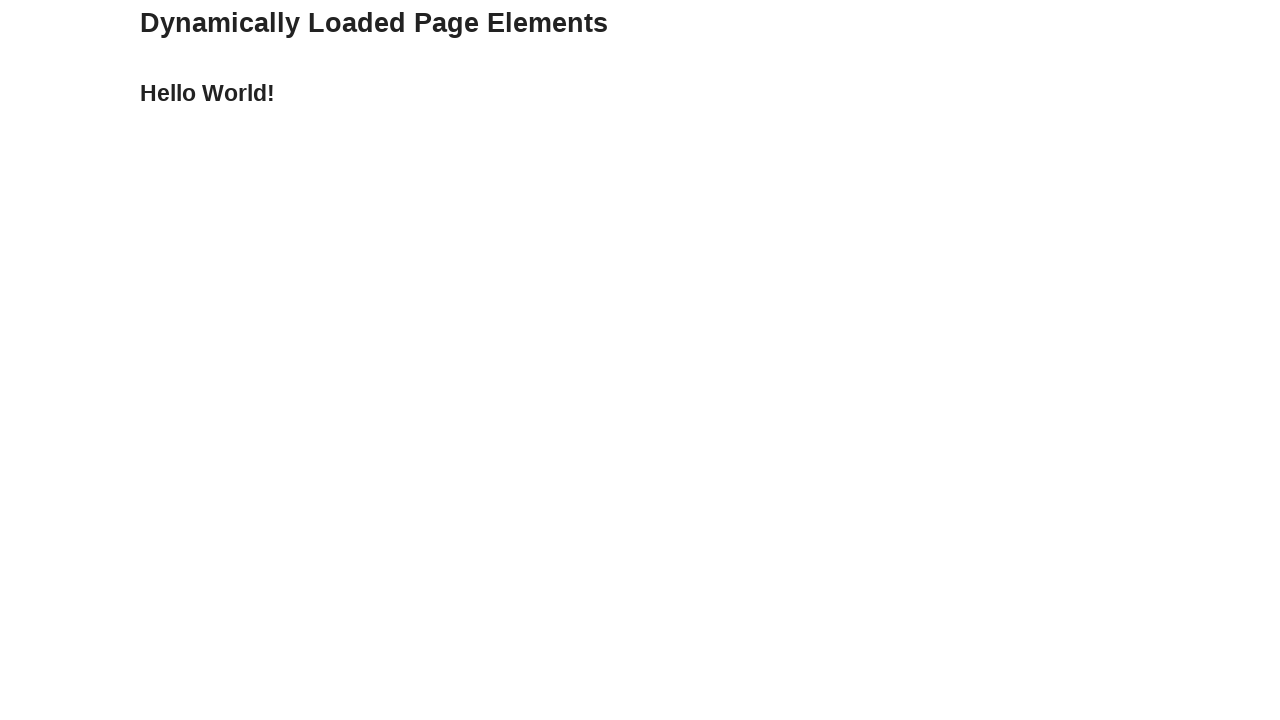

Verified result text equals 'Hello World!'
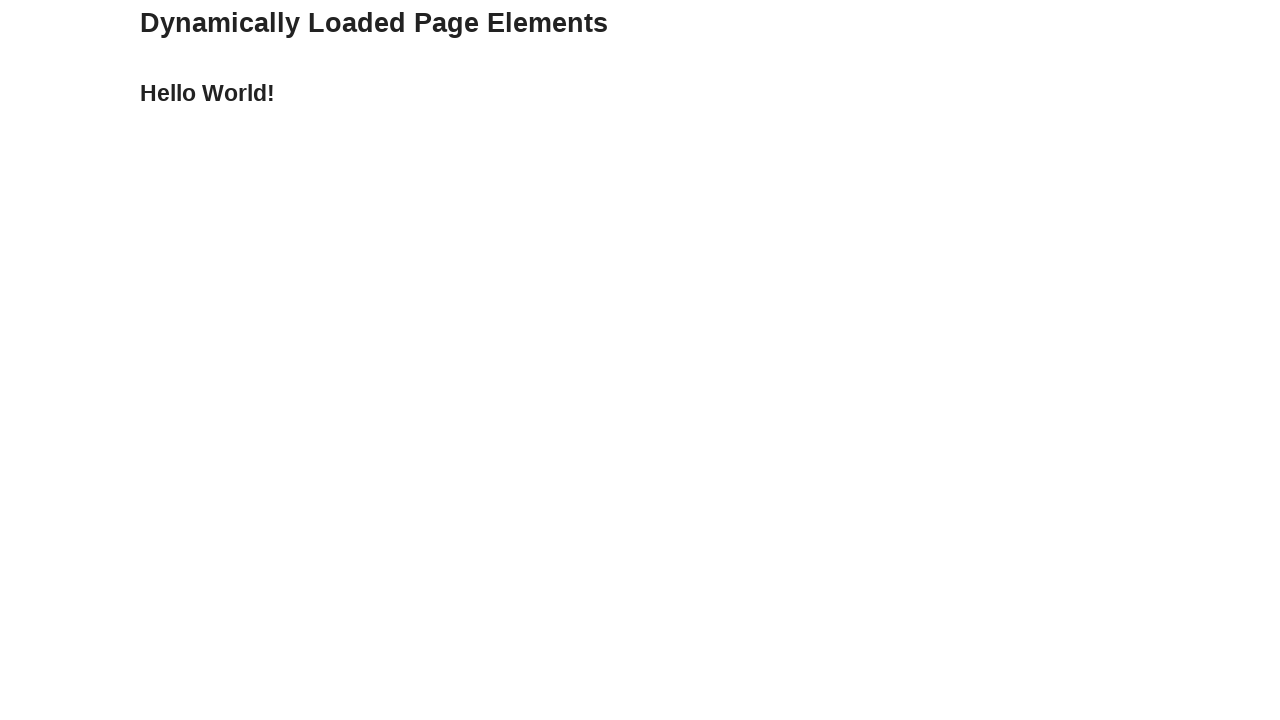

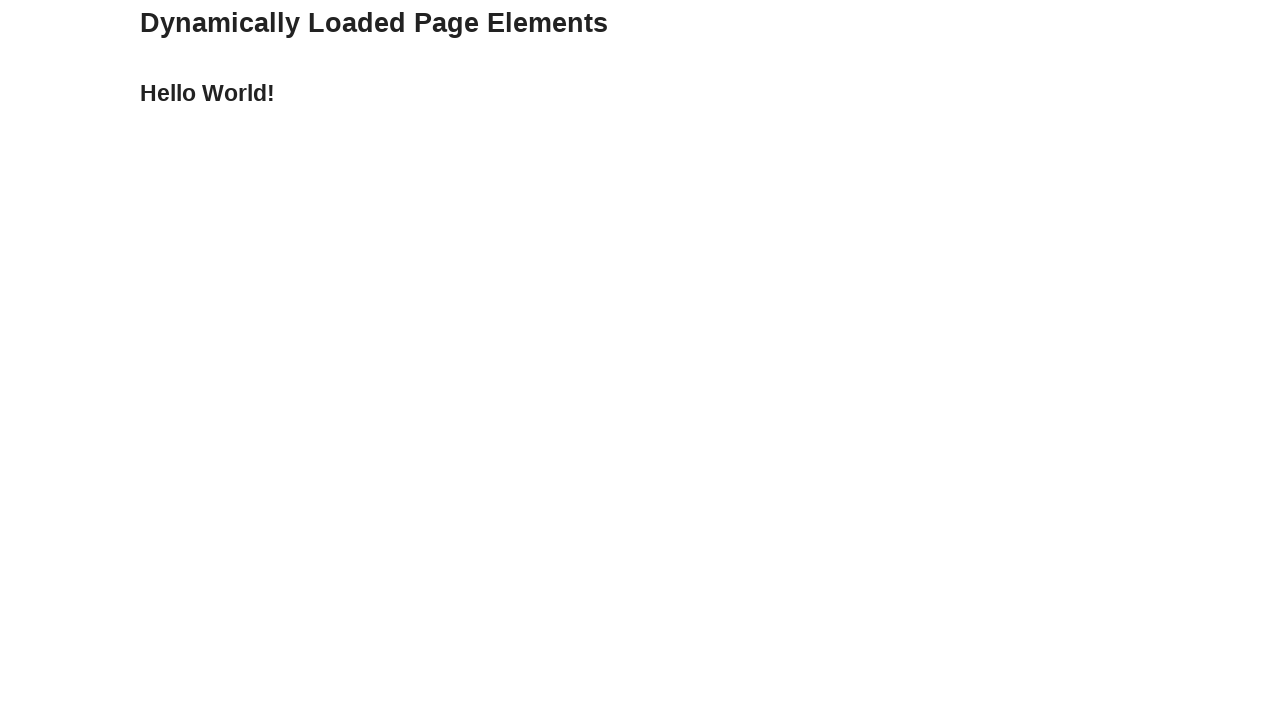